Tests iframe handling by navigating to a W3Schools JavaScript demo page, switching to the result iframe, and clicking a button within it.

Starting URL: https://www.w3schools.com/js/tryit.asp?filename=tryjs_myfirst

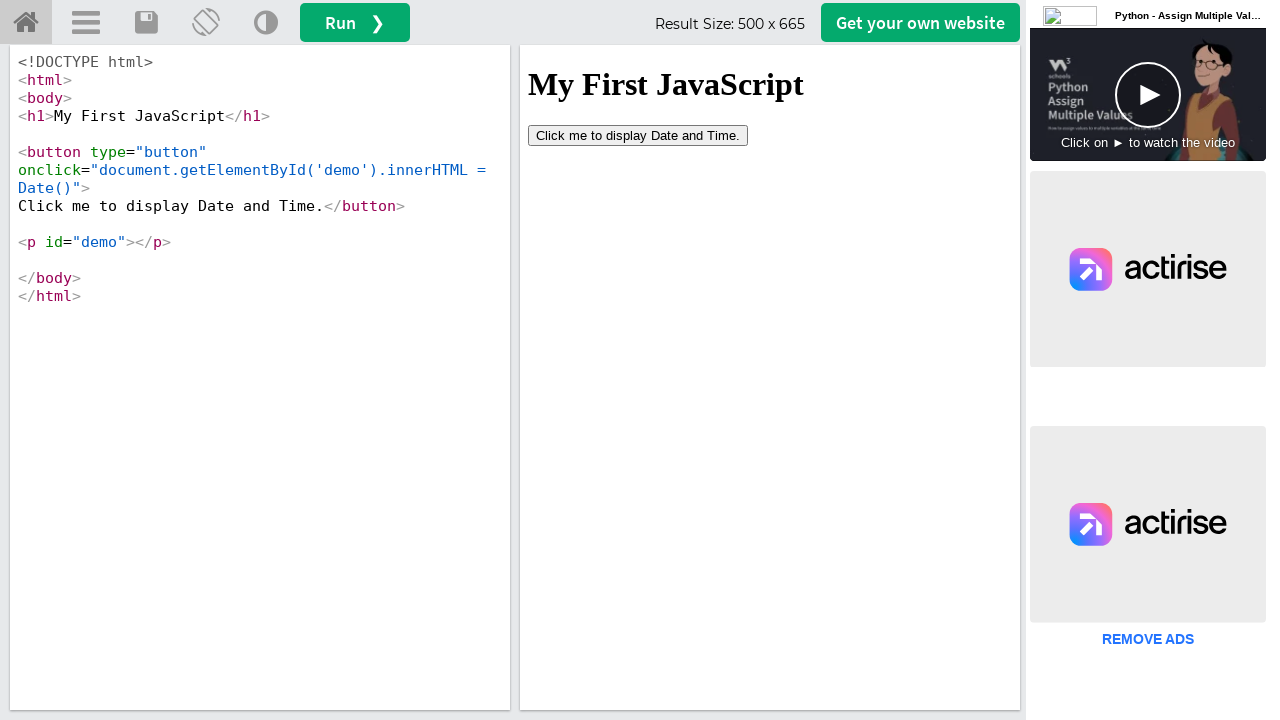

Located the result iframe (#iframeResult)
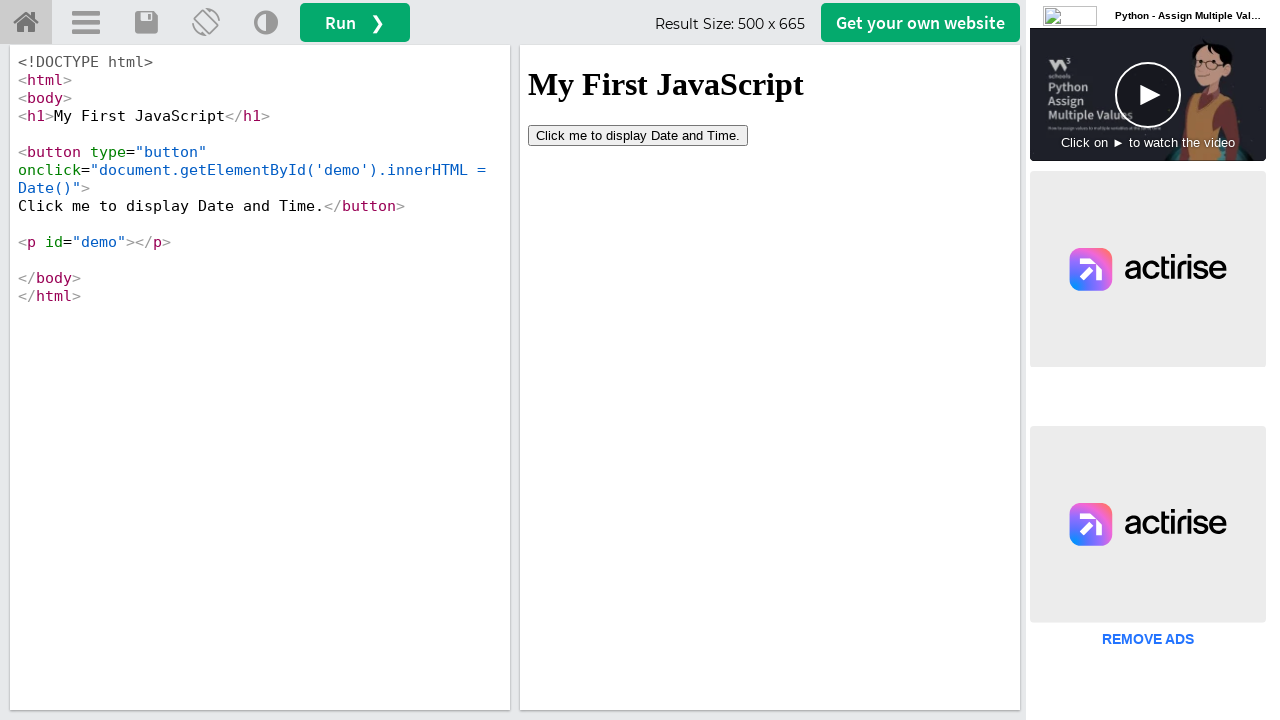

Clicked the button within the iframe at (638, 135) on #iframeResult >> internal:control=enter-frame >> button[type='button']
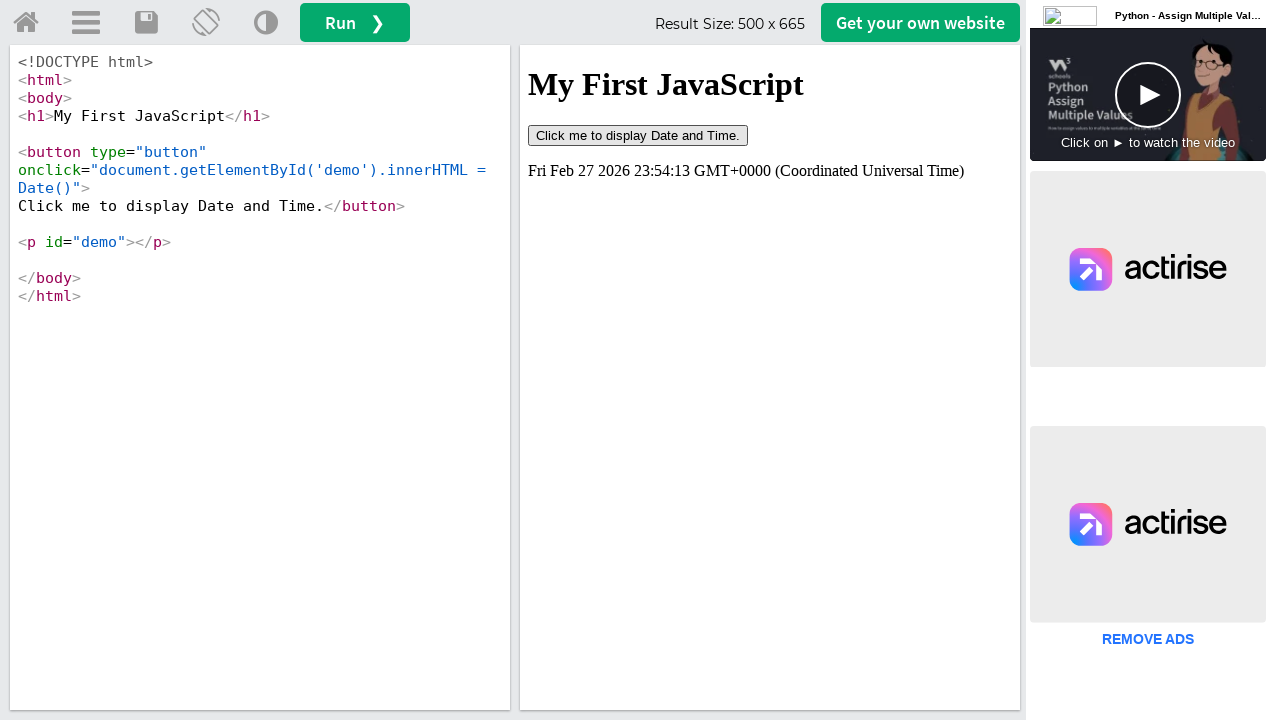

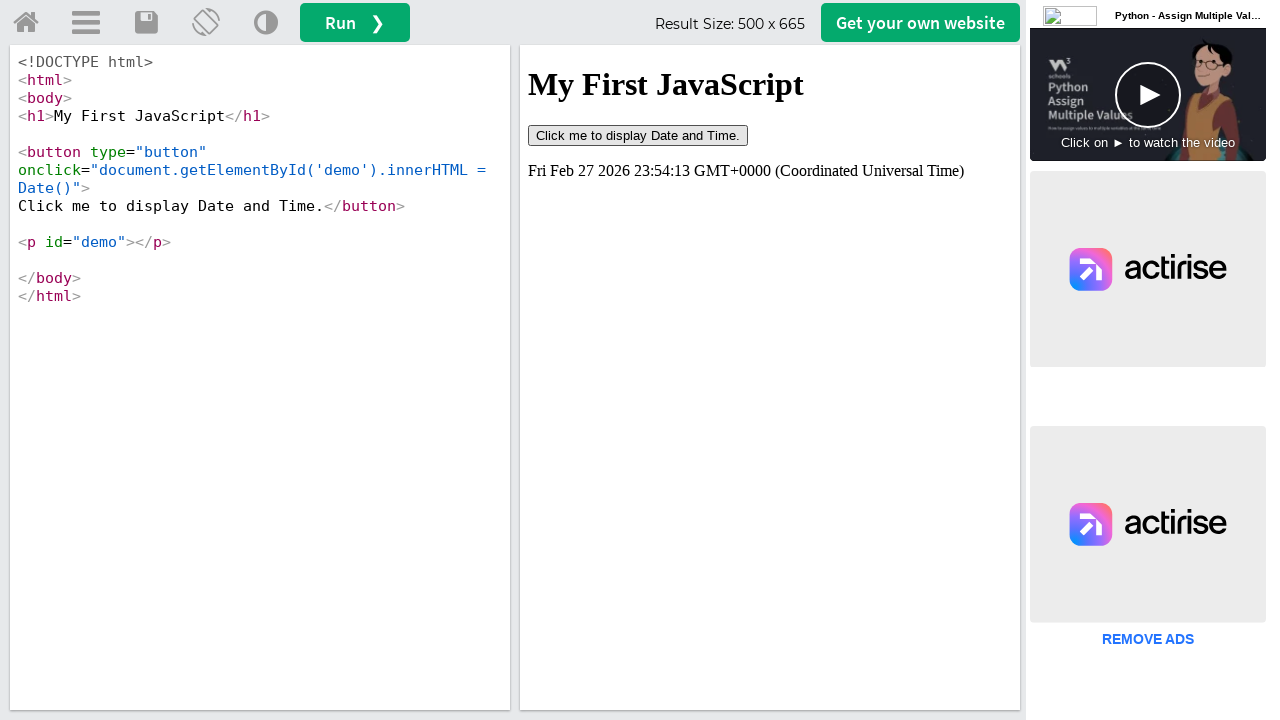